Adds all items to cart on a shopping page by clicking all "Add" buttons and then navigates to the cart

Starting URL: https://rahulshettyacademy.com/angularpractice/shop

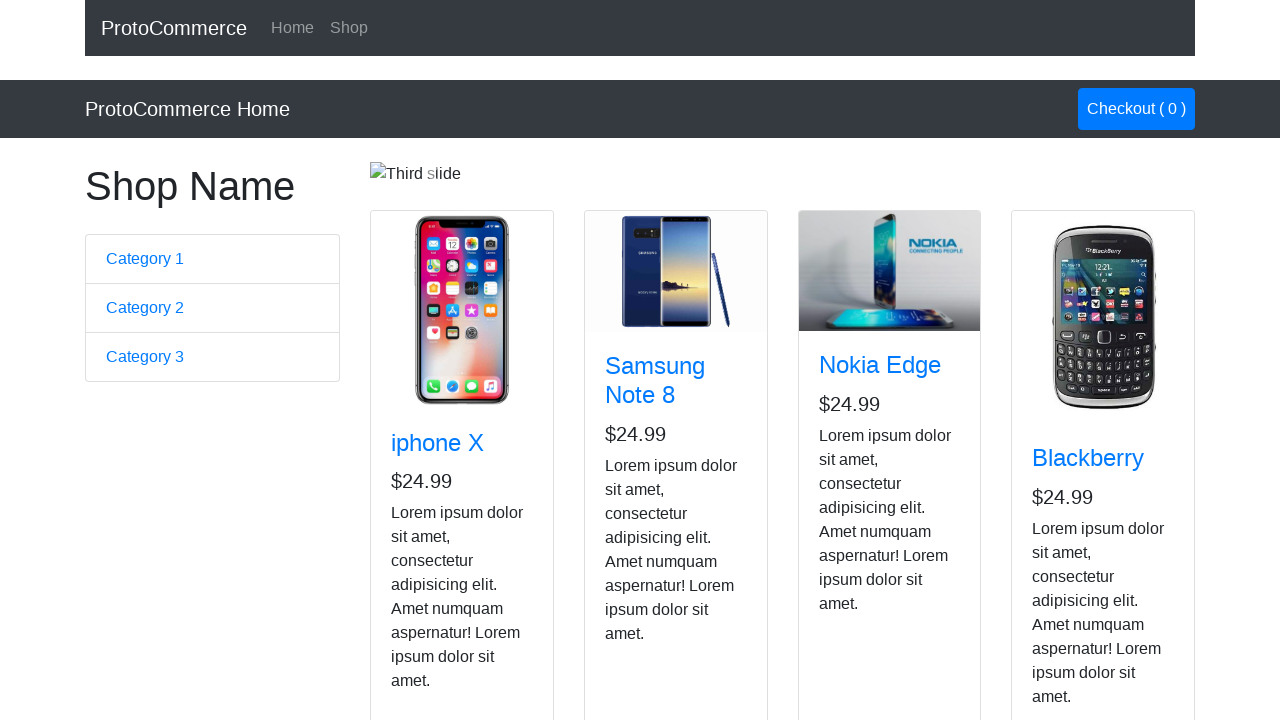

Located all 'Add' buttons on the shopping page
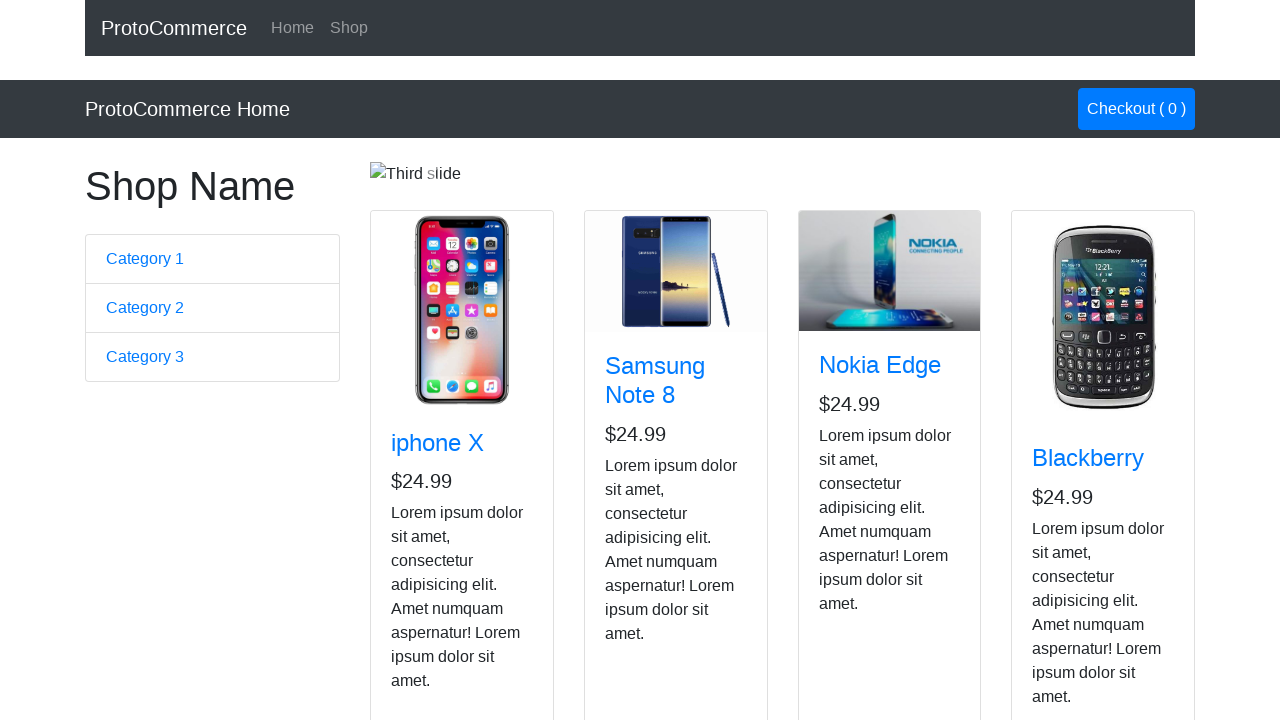

Clicked 'Add' button to add item to cart at (427, 528) on xpath=//button[contains(text(),'Add')] >> nth=0
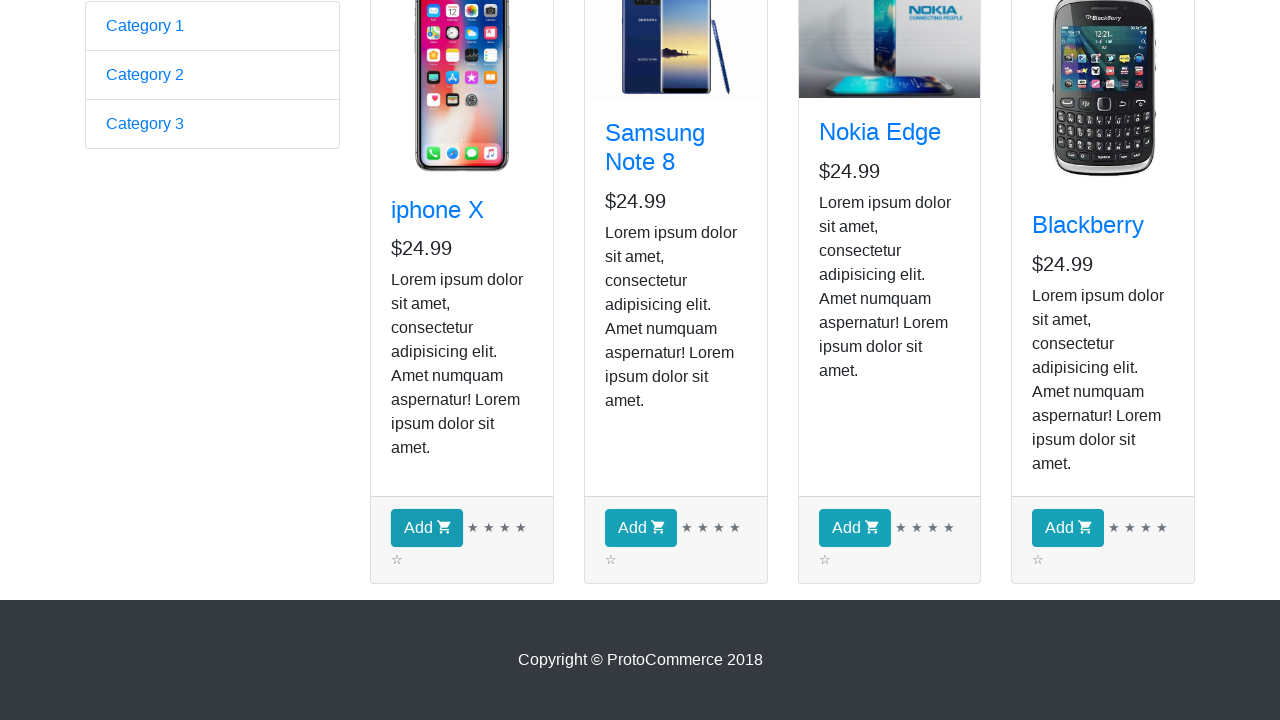

Clicked 'Add' button to add item to cart at (641, 528) on xpath=//button[contains(text(),'Add')] >> nth=1
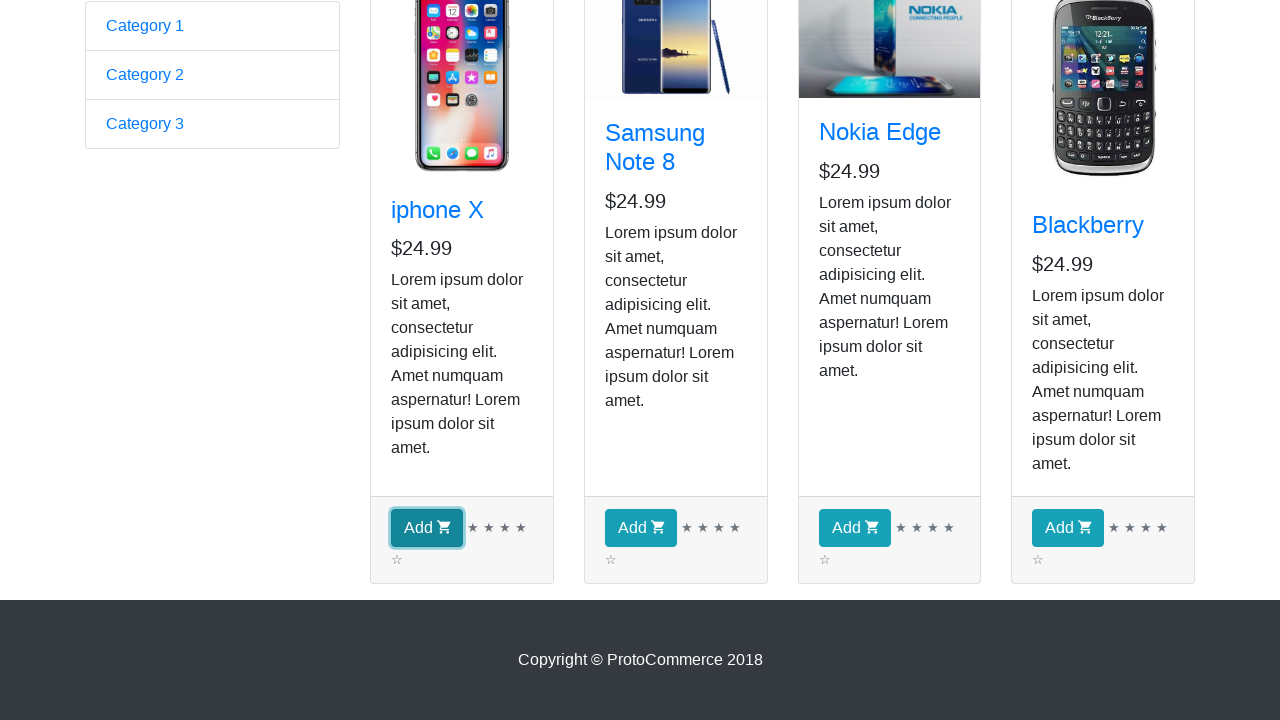

Clicked 'Add' button to add item to cart at (854, 528) on xpath=//button[contains(text(),'Add')] >> nth=2
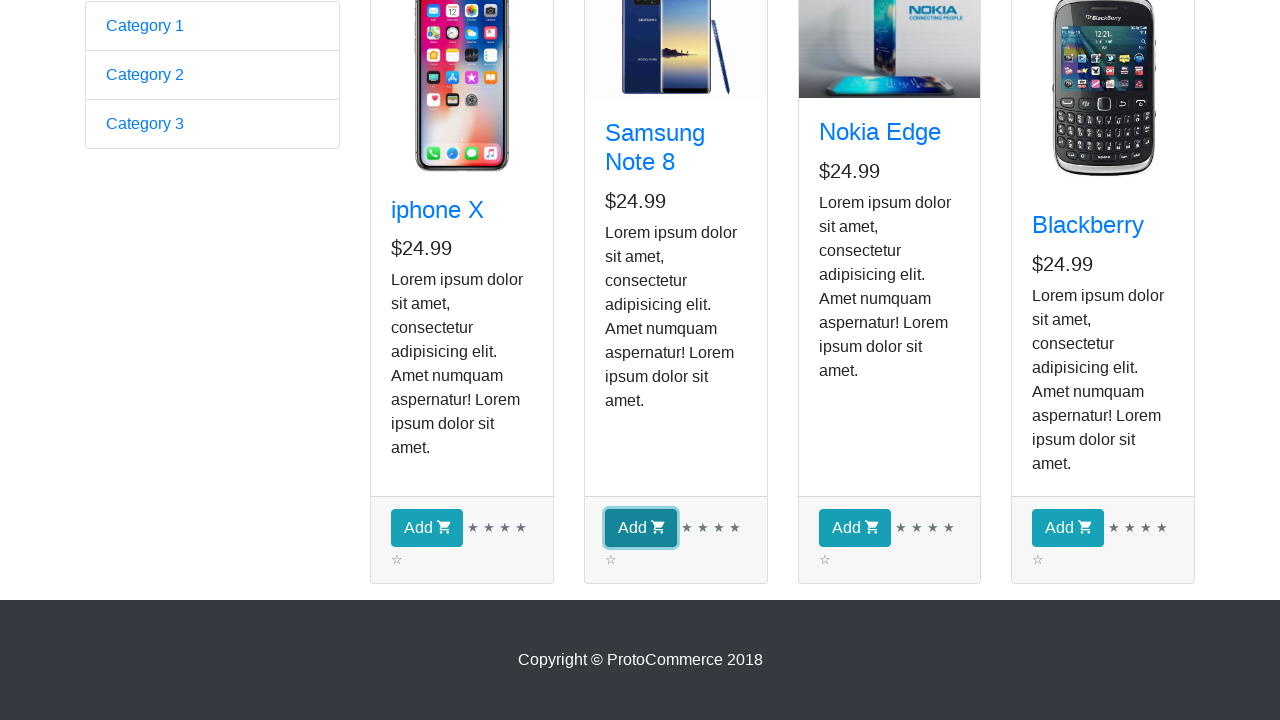

Clicked 'Add' button to add item to cart at (1068, 528) on xpath=//button[contains(text(),'Add')] >> nth=3
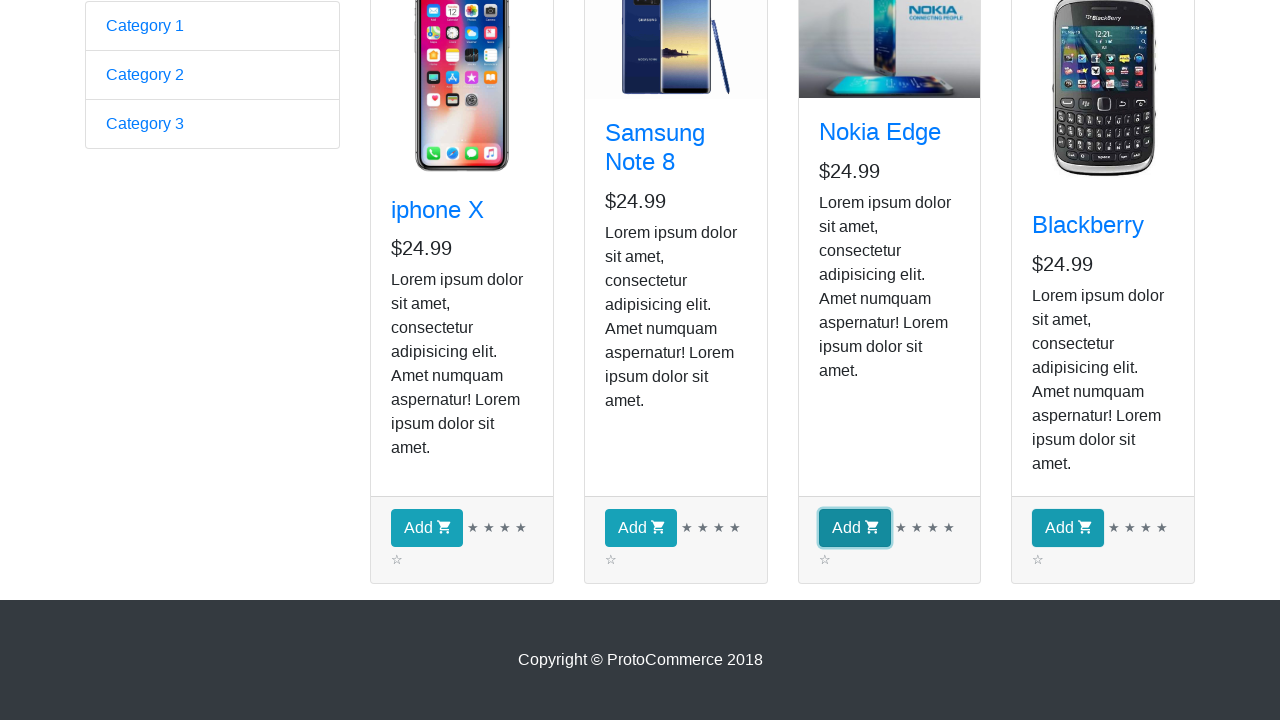

Clicked cart button to navigate to cart at (1136, 109) on xpath=//*[@class='nav-link btn btn-primary']
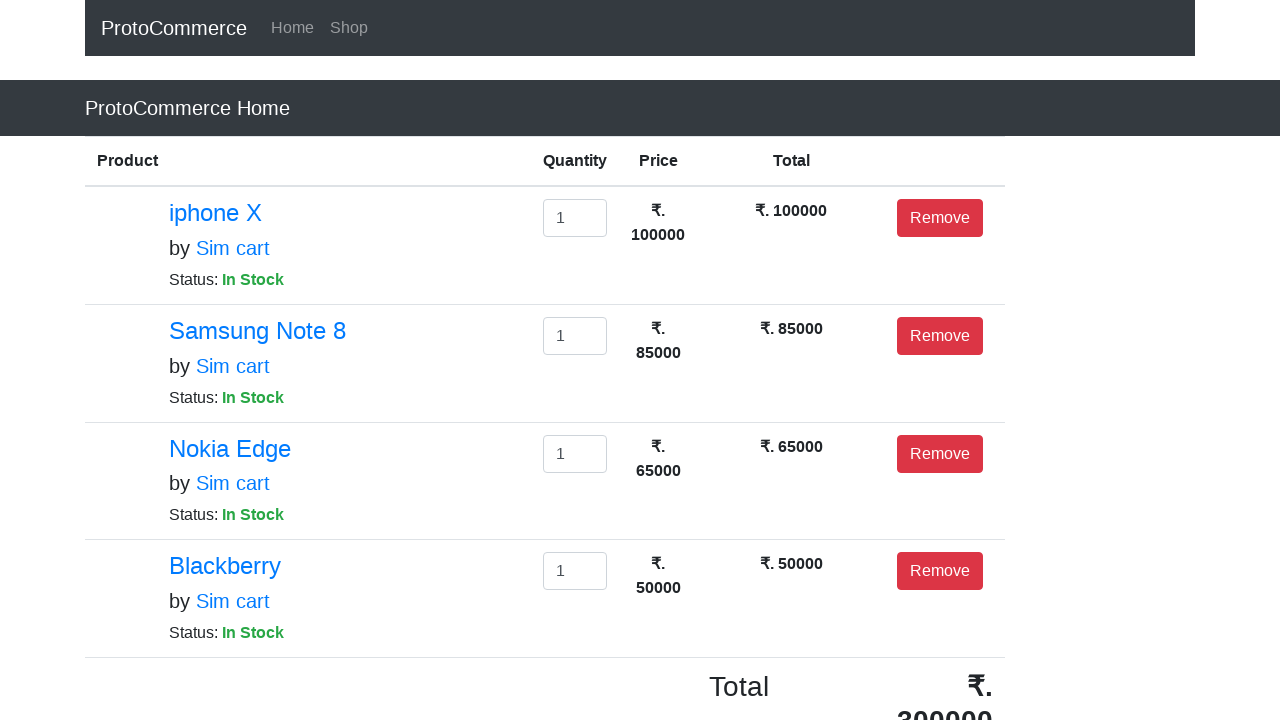

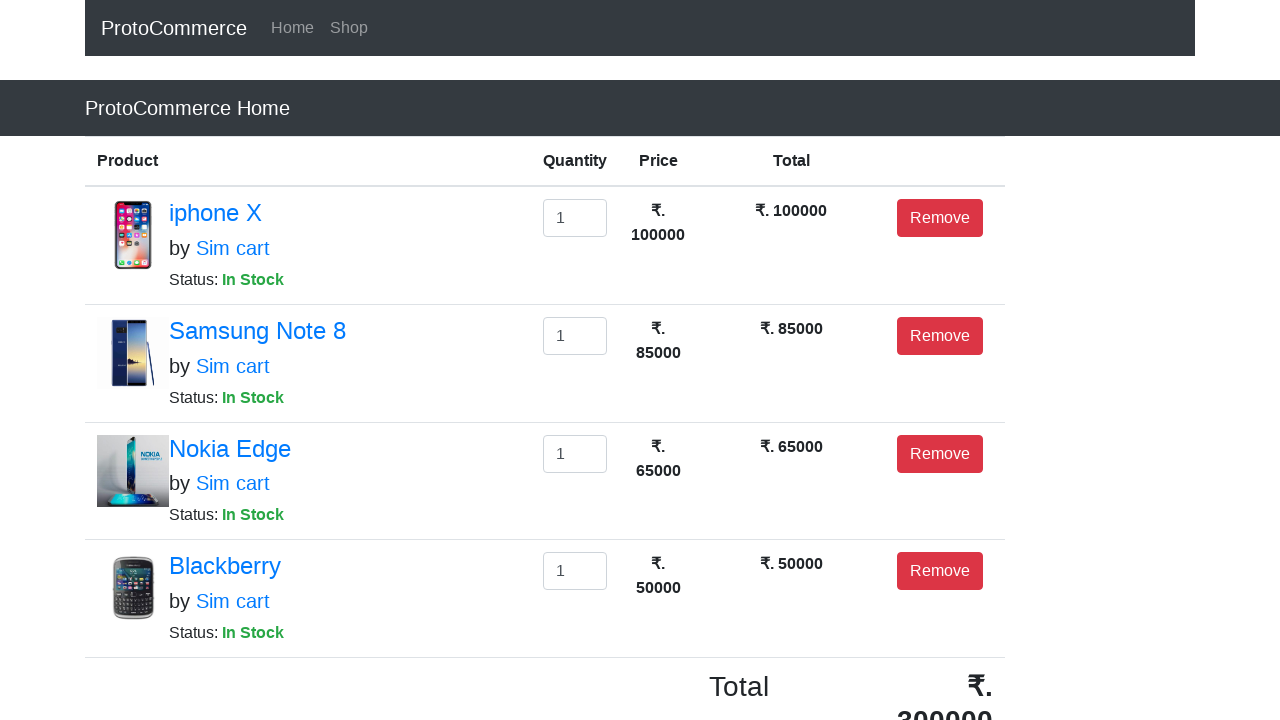